Tests a signup/registration form by filling in first name, last name, and email fields, then submitting the form

Starting URL: https://secure-retreat-92358.herokuapp.com/

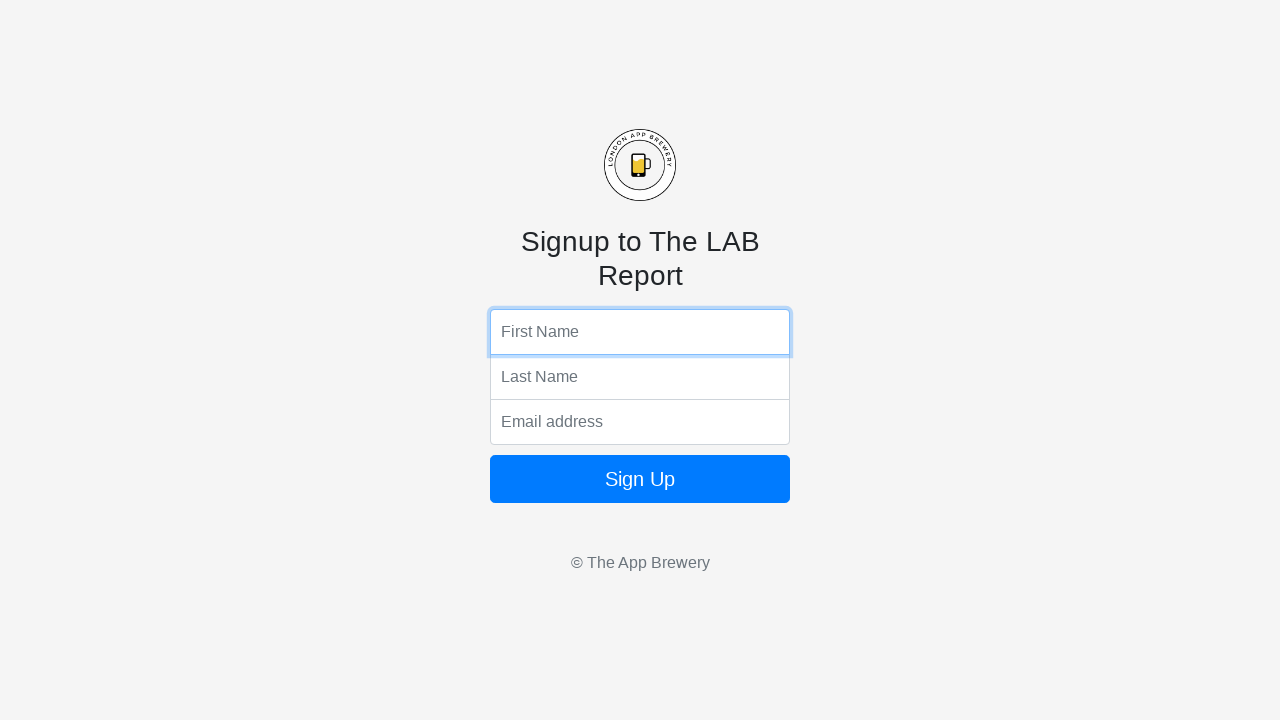

Filled first name field with 'Marcus' on input[name='fName']
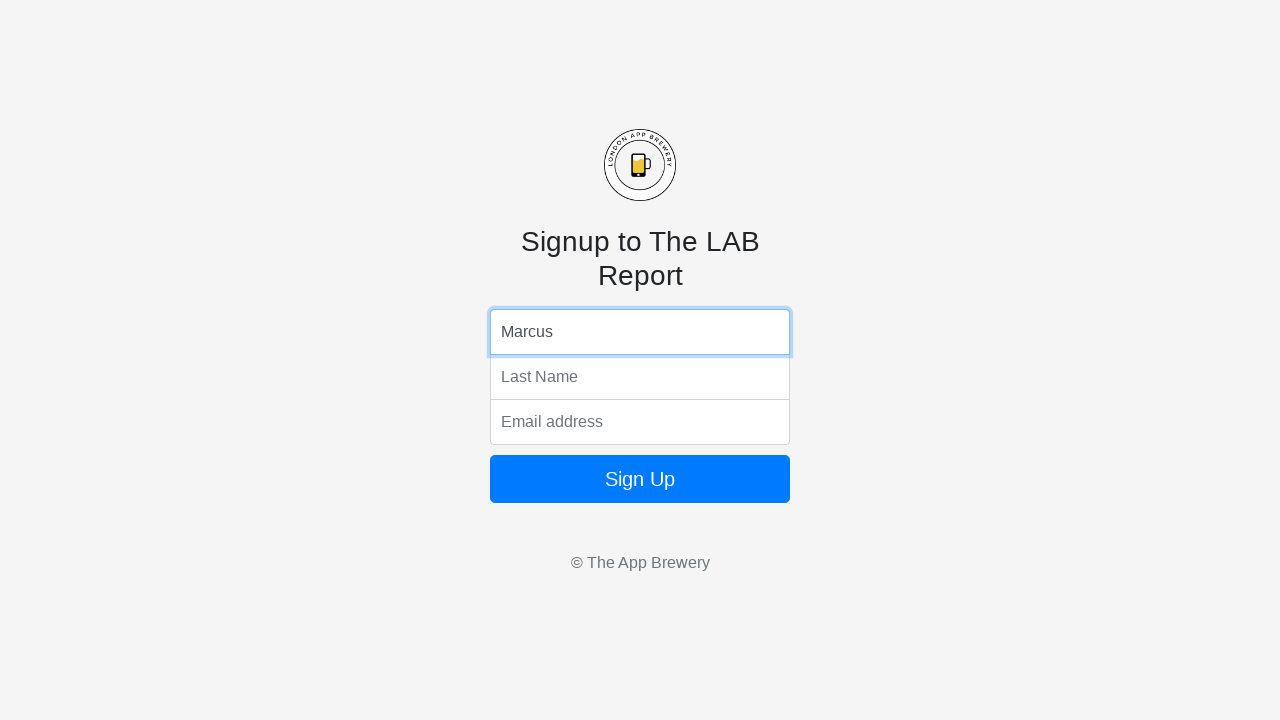

Filled last name field with 'Thompson' on input[name='lName']
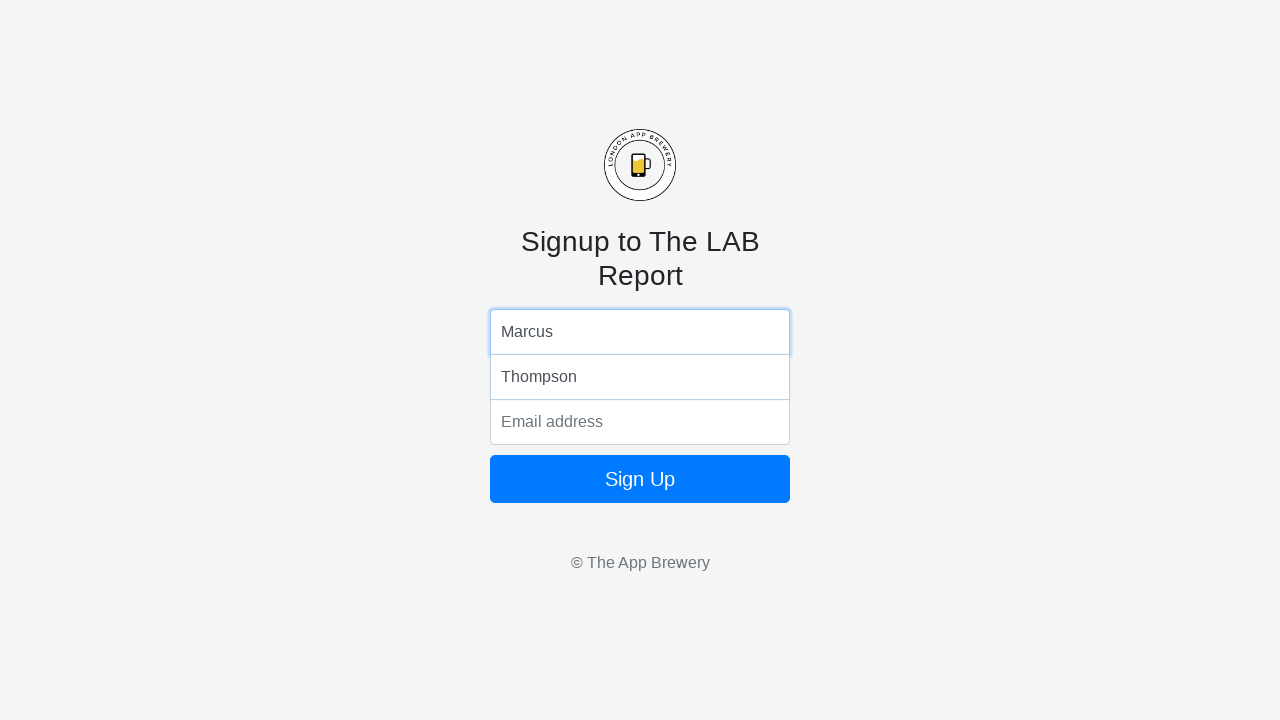

Filled email field with 'marcus.thompson@example.com' on input[name='email']
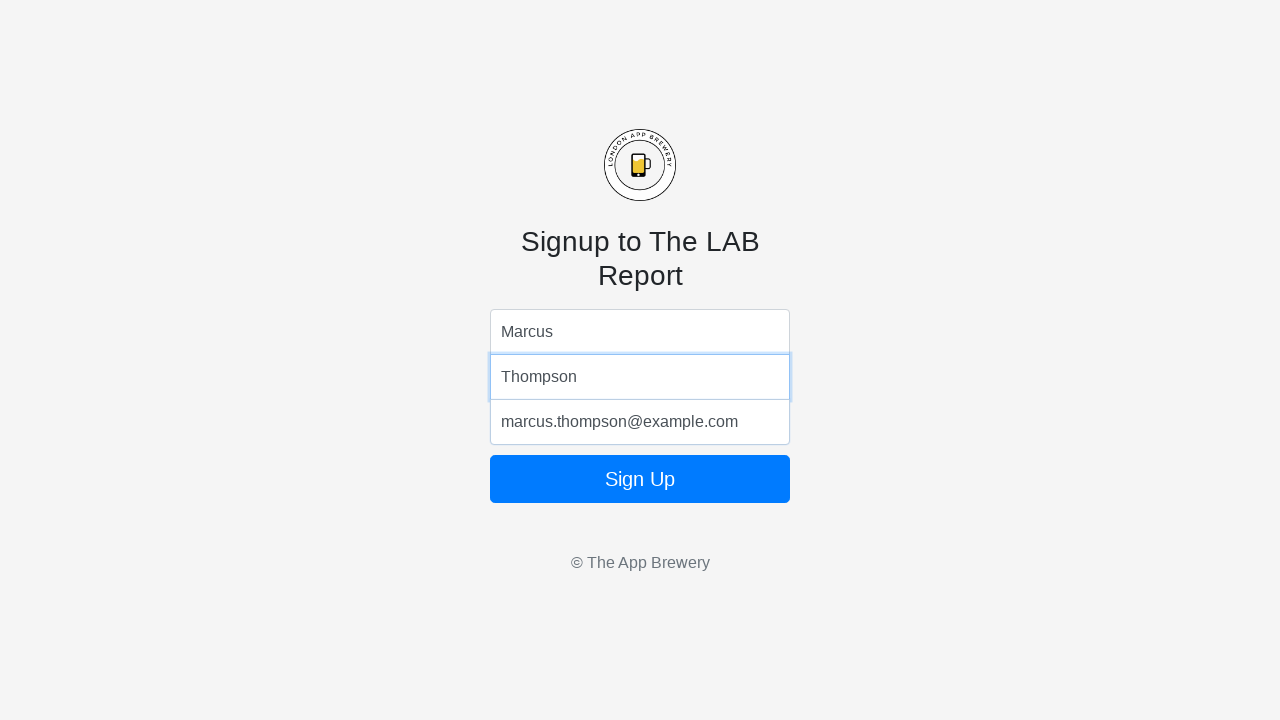

Submitted form by pressing Enter on email field on input[name='email']
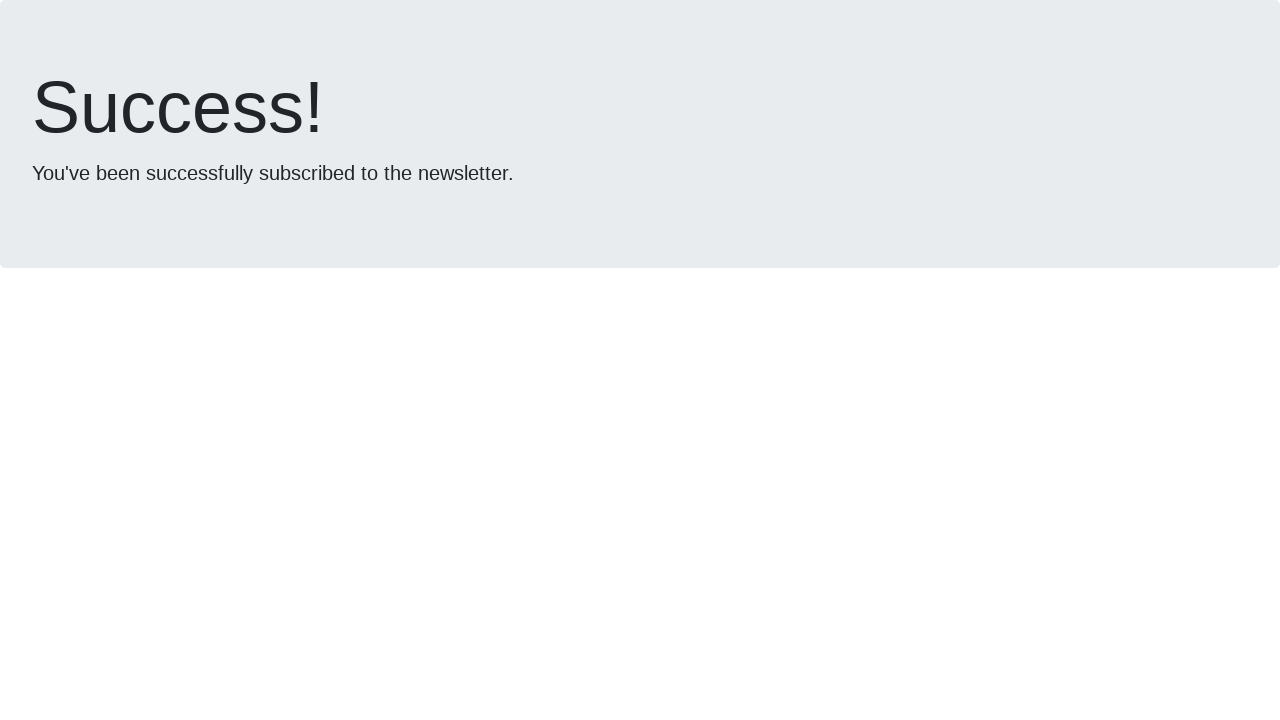

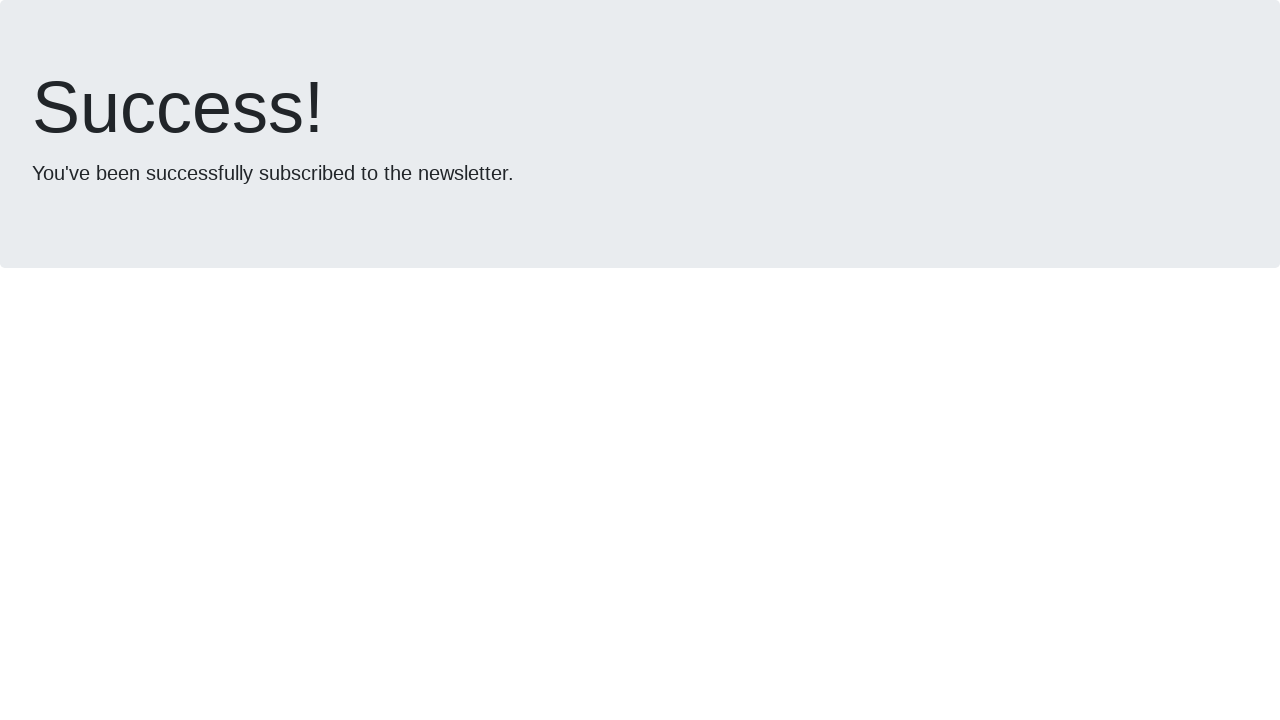